Navigates to the lyrics page and clicks on the lyrics submenu link, then reads the song text from all 100 paragraph elements to verify the complete "99 Bottles of Beer" lyrics.

Starting URL: http://www.99-bottles-of-beer.net/lyrics.html

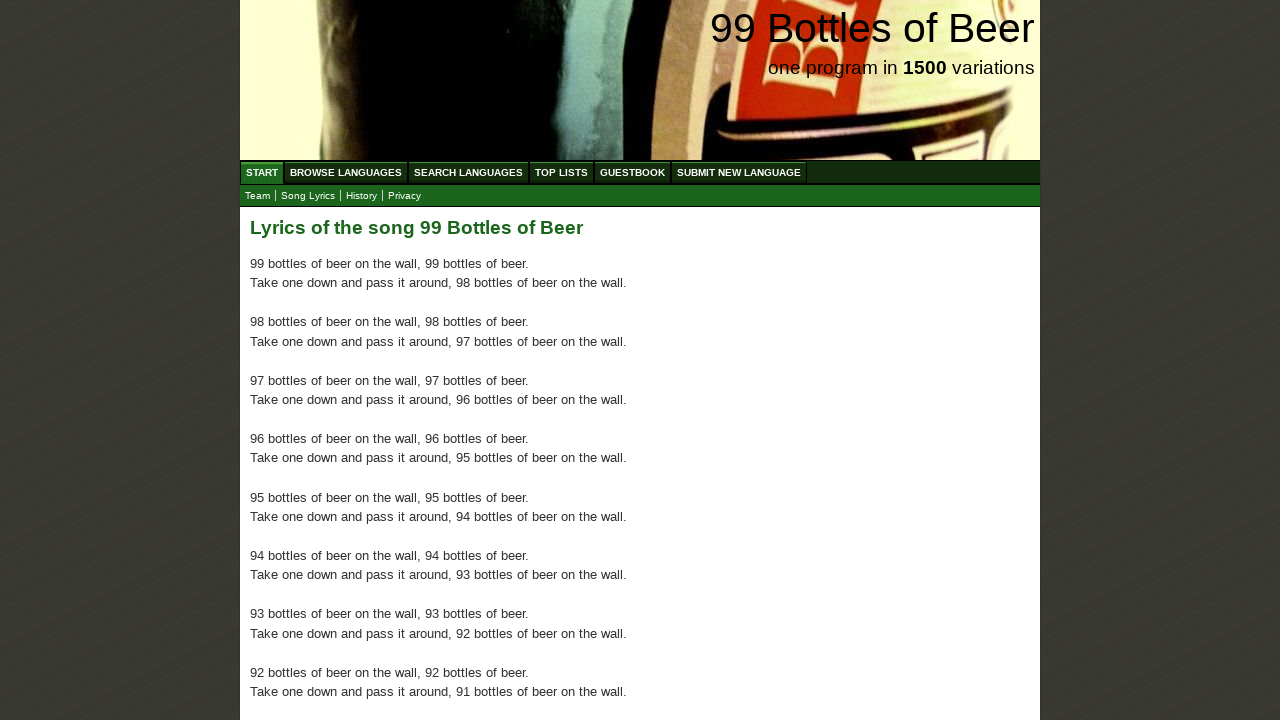

Clicked on the lyrics submenu link at (308, 196) on xpath=//a[@href='lyrics.html']
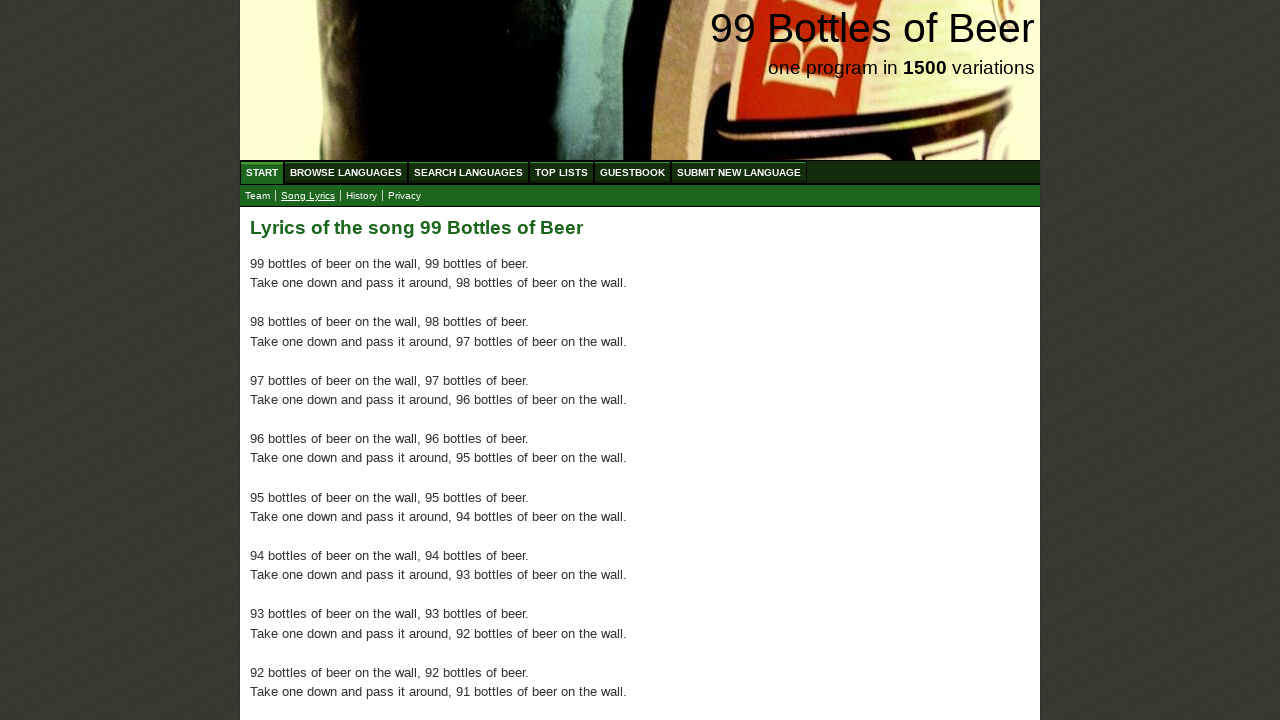

Waited for lyrics content to load and first paragraph to be present
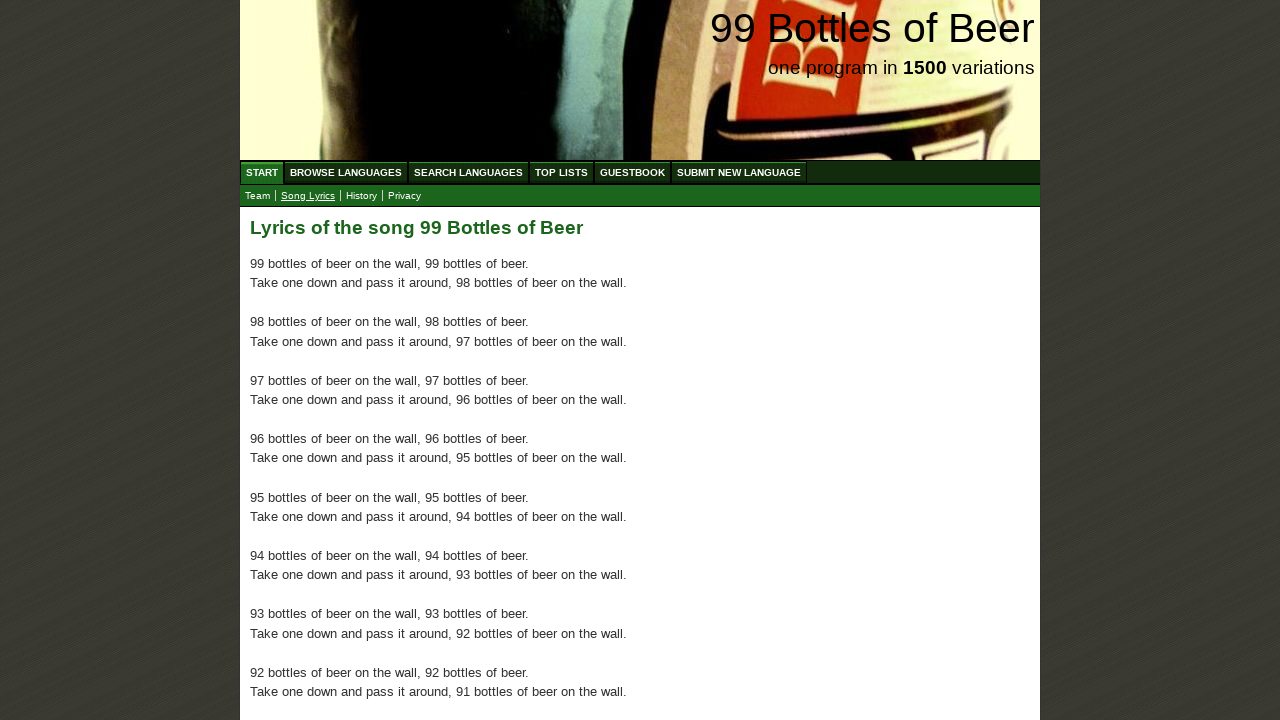

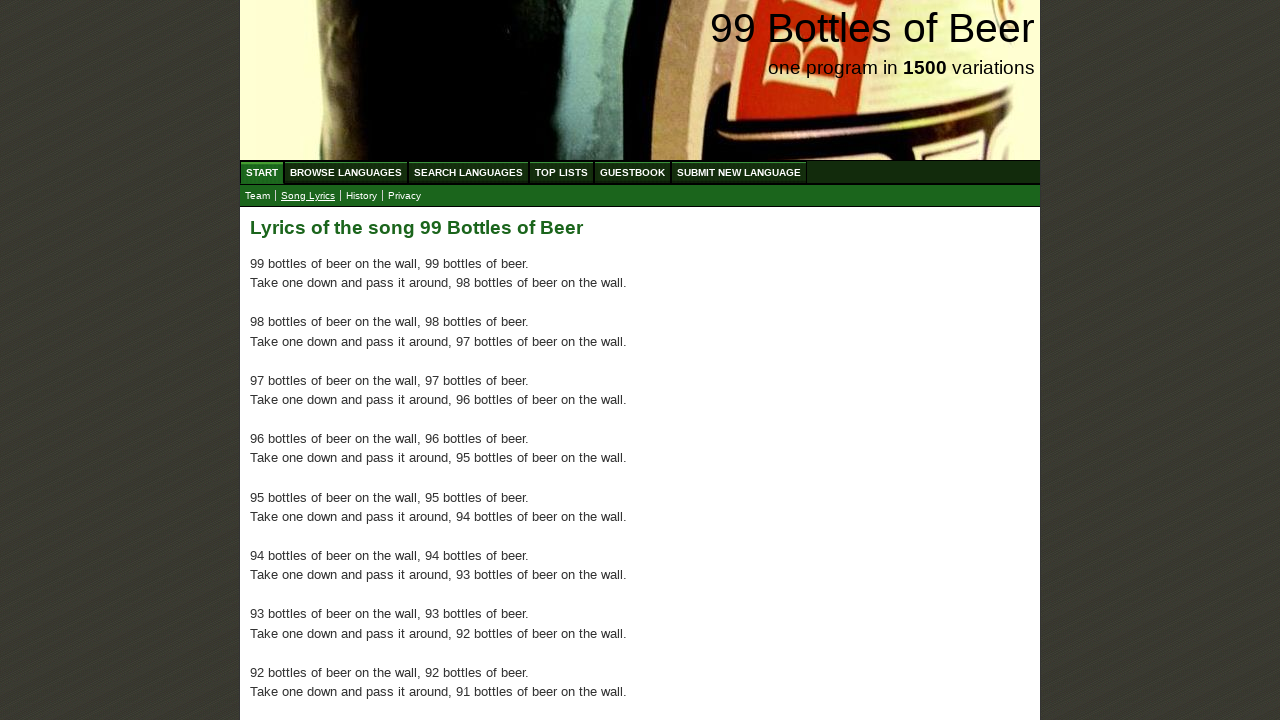